Tests carousel navigation functionality on noon.com by scrolling the page and interacting with product carousel sections, clicking the next arrow buttons to navigate through items in different deal sections.

Starting URL: https://www.noon.com/uae-en/

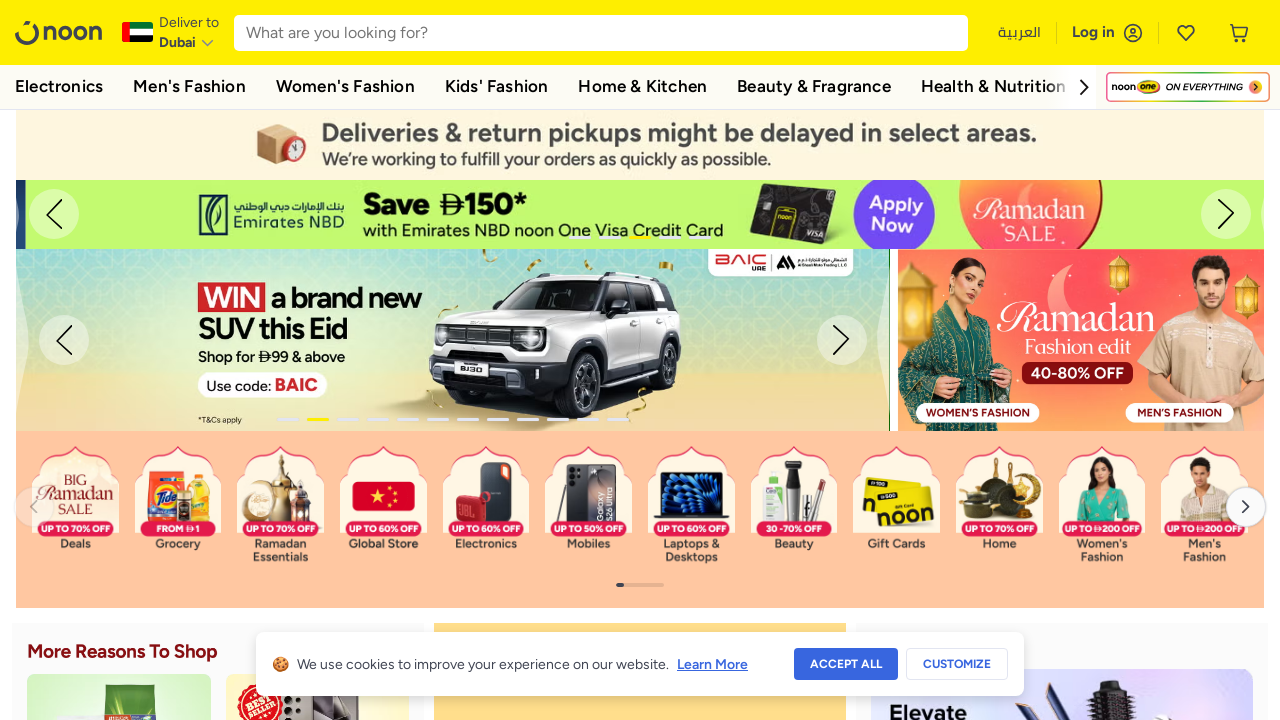

Waited for page to load (networkidle state)
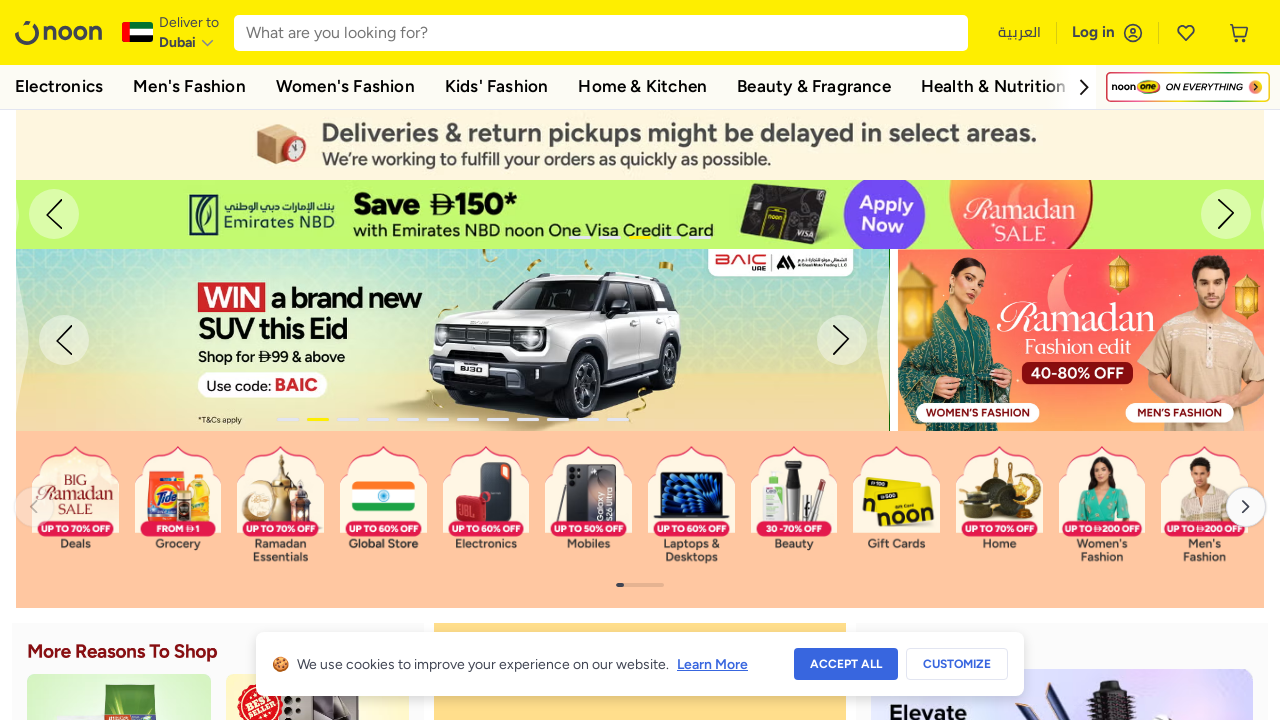

Waited 2 seconds for page stabilization
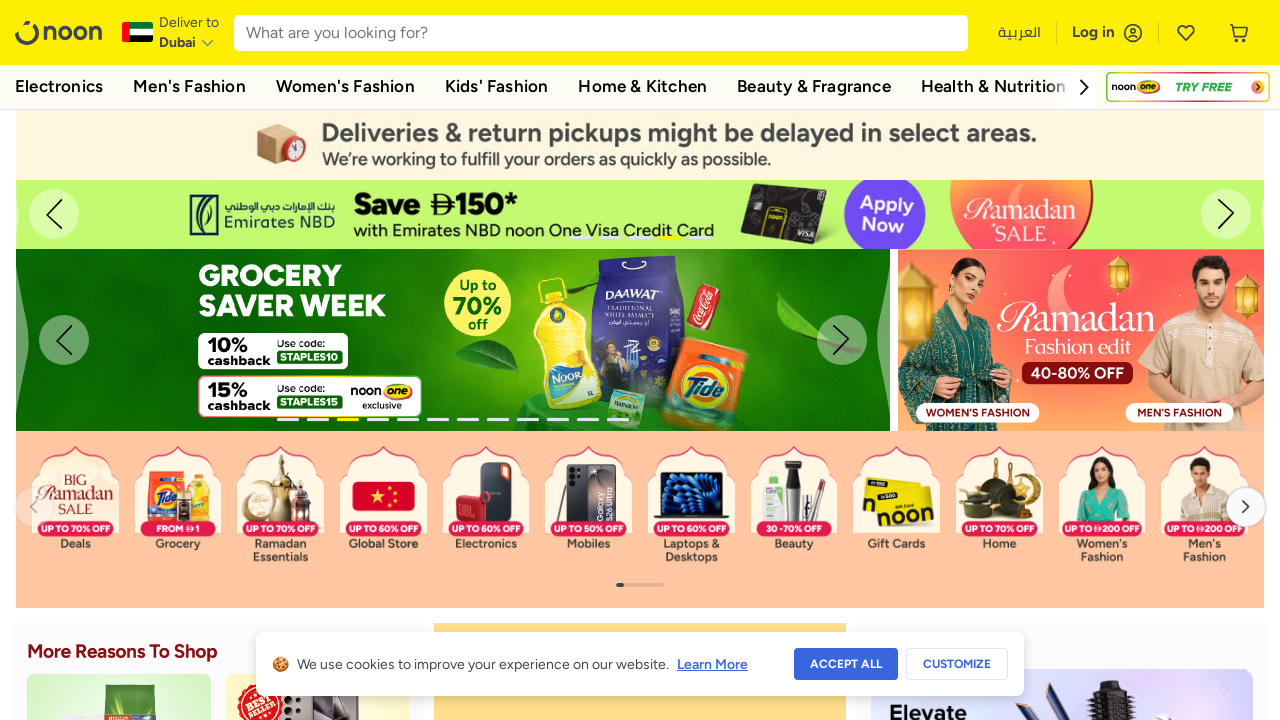

Scrolled down page section 1/10
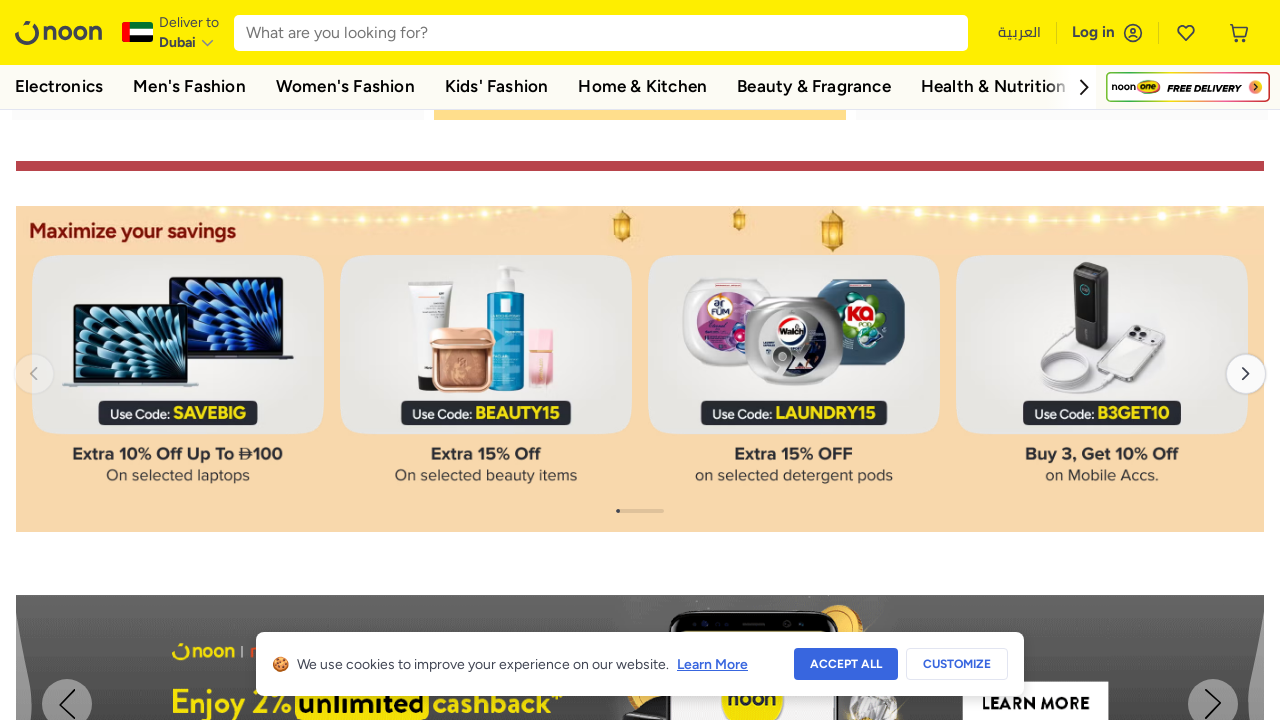

Scrolled down page section 2/10
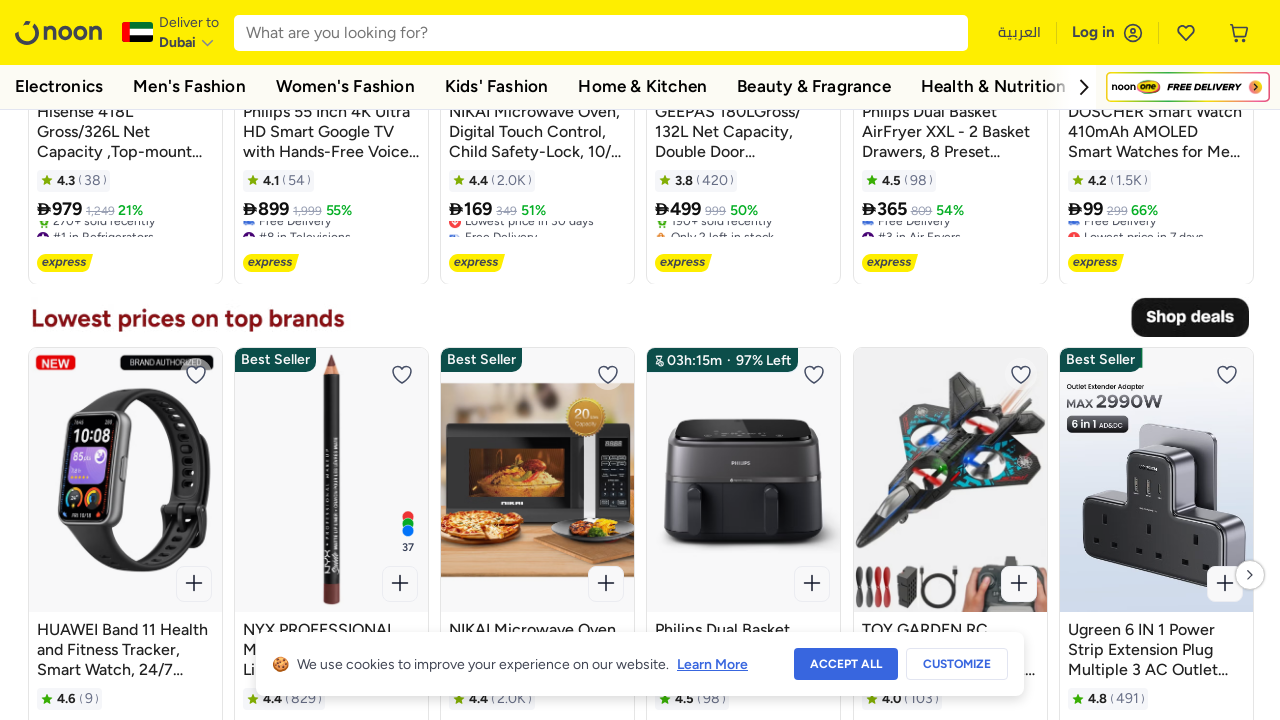

Scrolled down page section 3/10
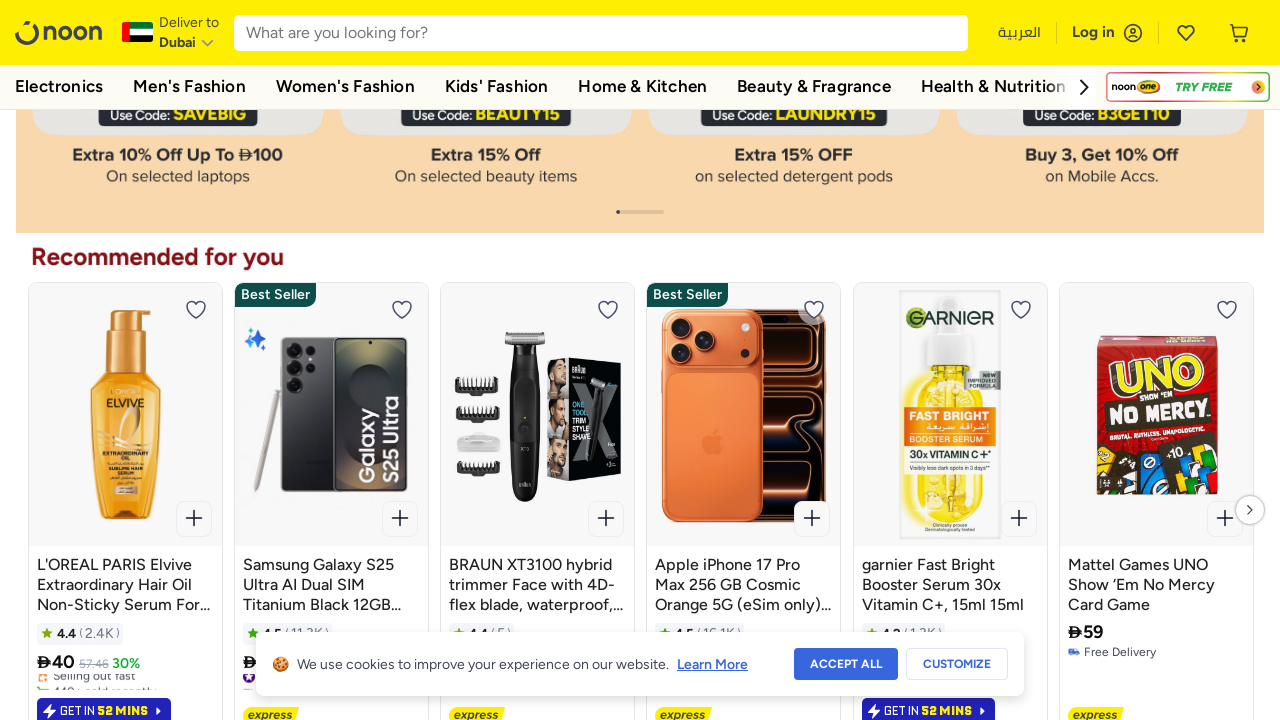

Scrolled down page section 4/10
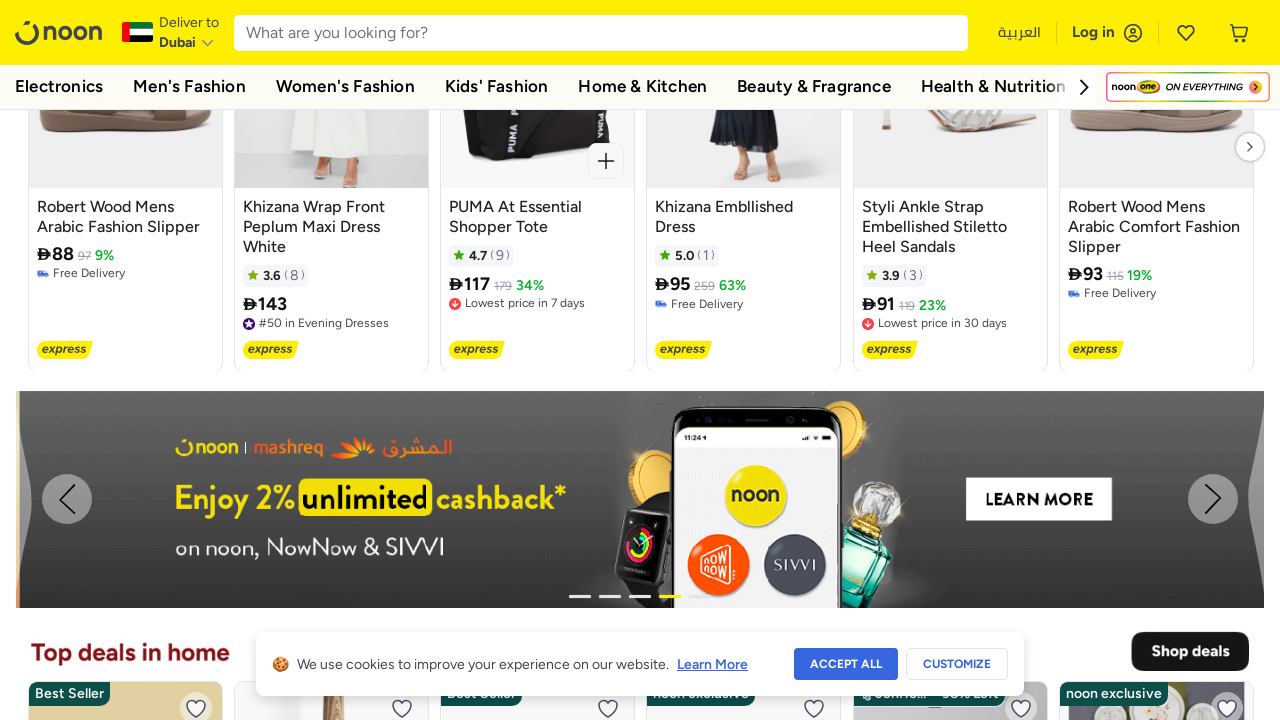

Scrolled down page section 5/10
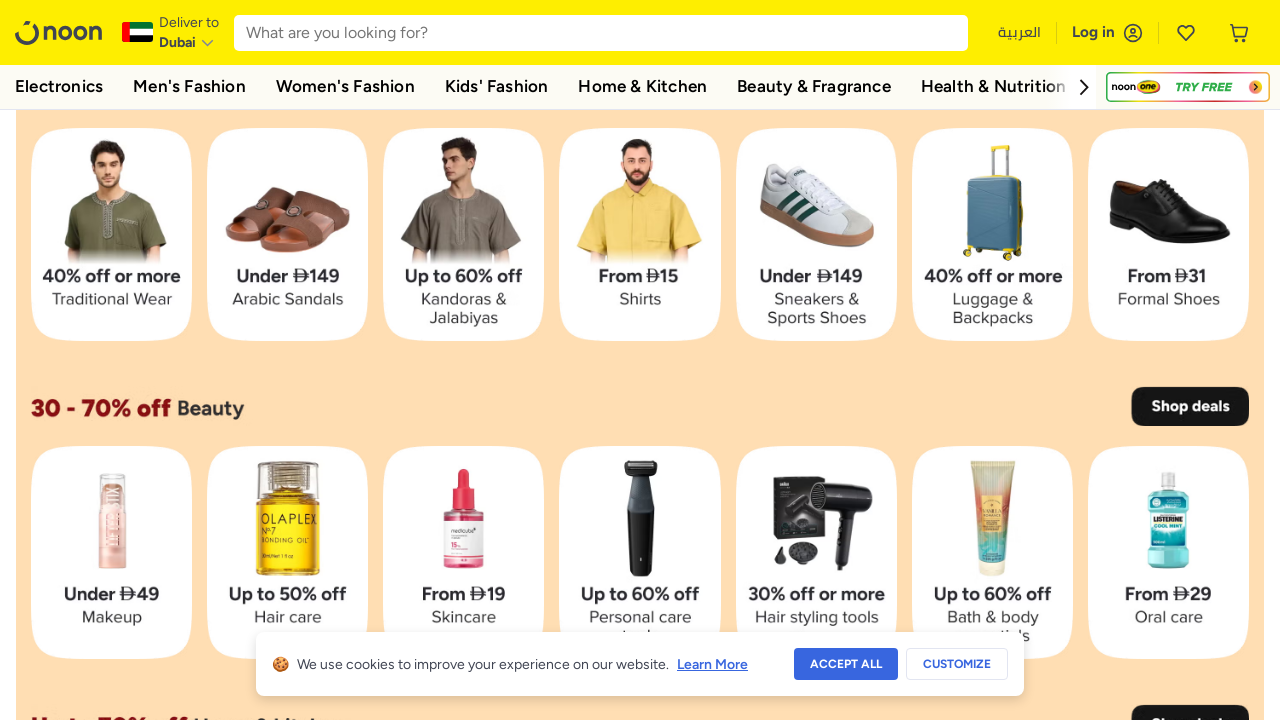

Scrolled down page section 6/10
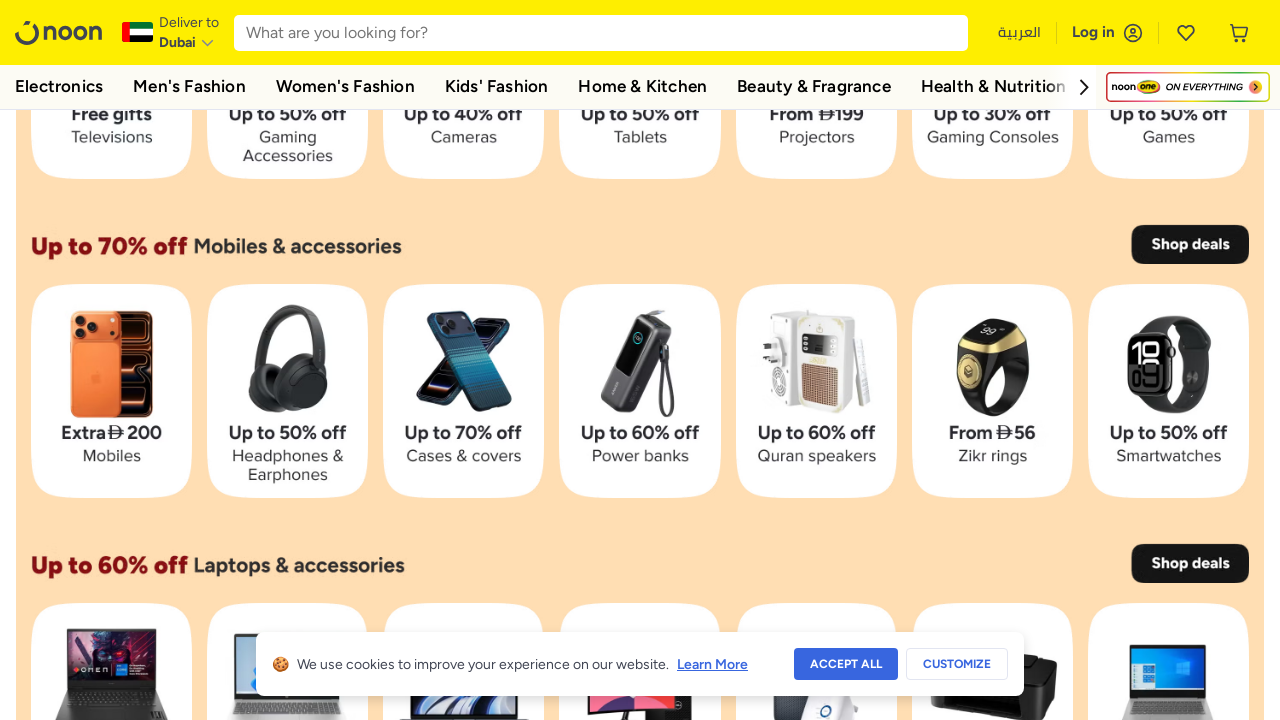

Scrolled down page section 7/10
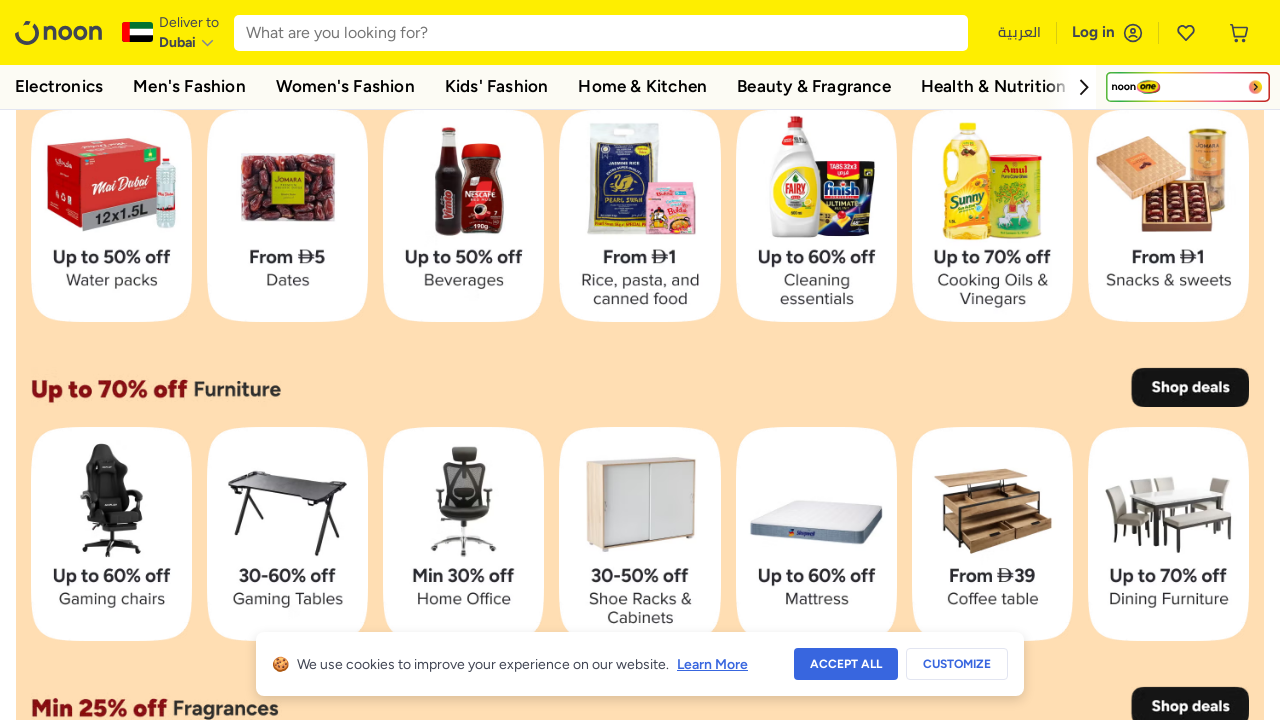

Scrolled down page section 8/10
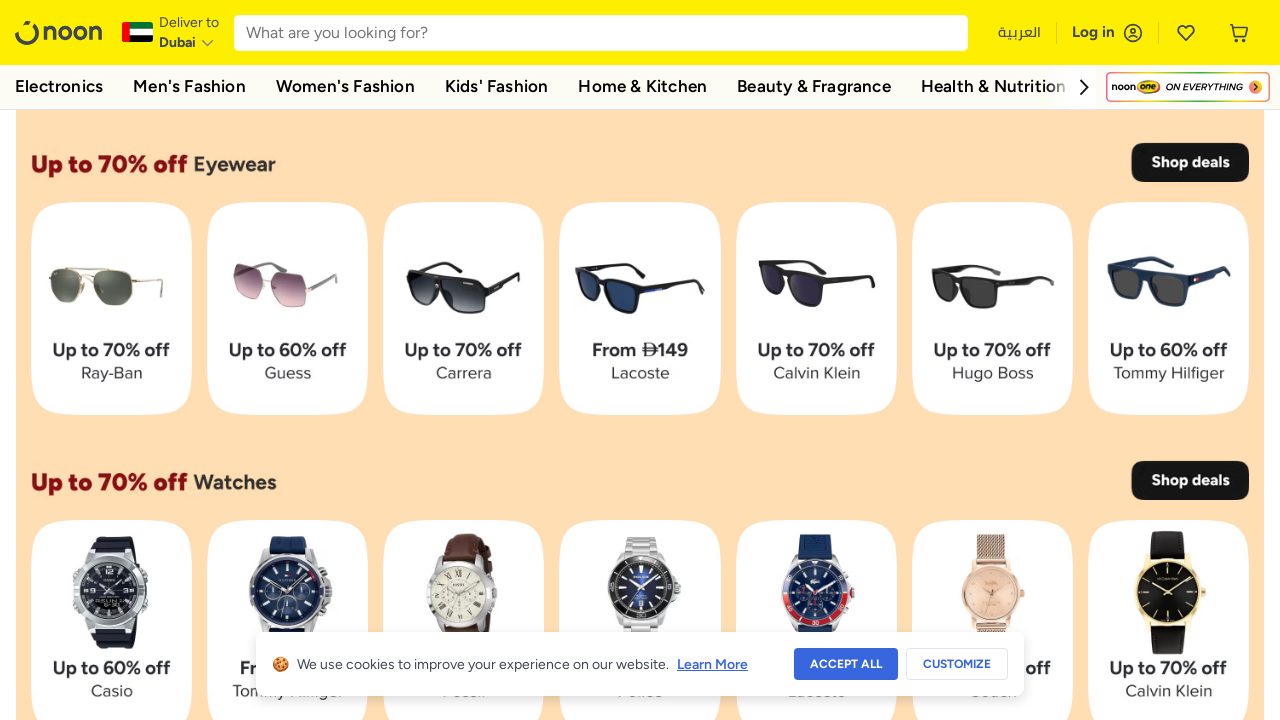

Scrolled down page section 9/10
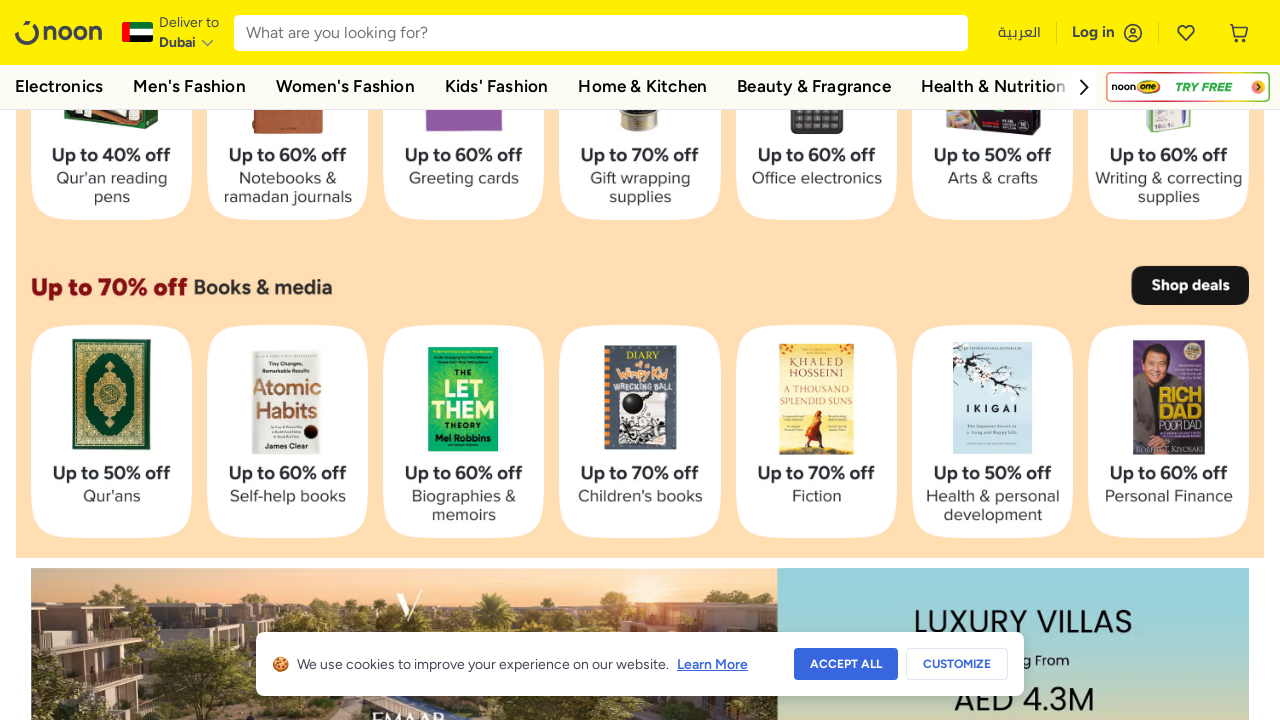

Scrolled down page section 10/10
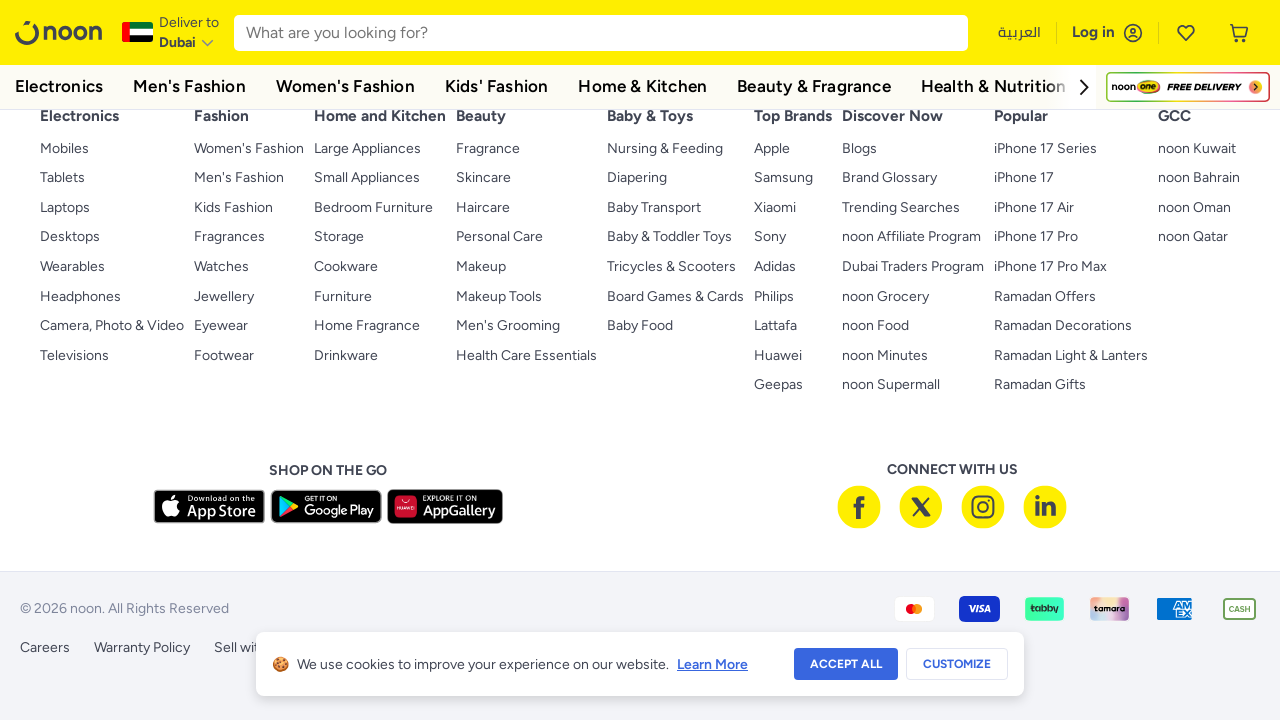

Waited 2 seconds after scrolling down
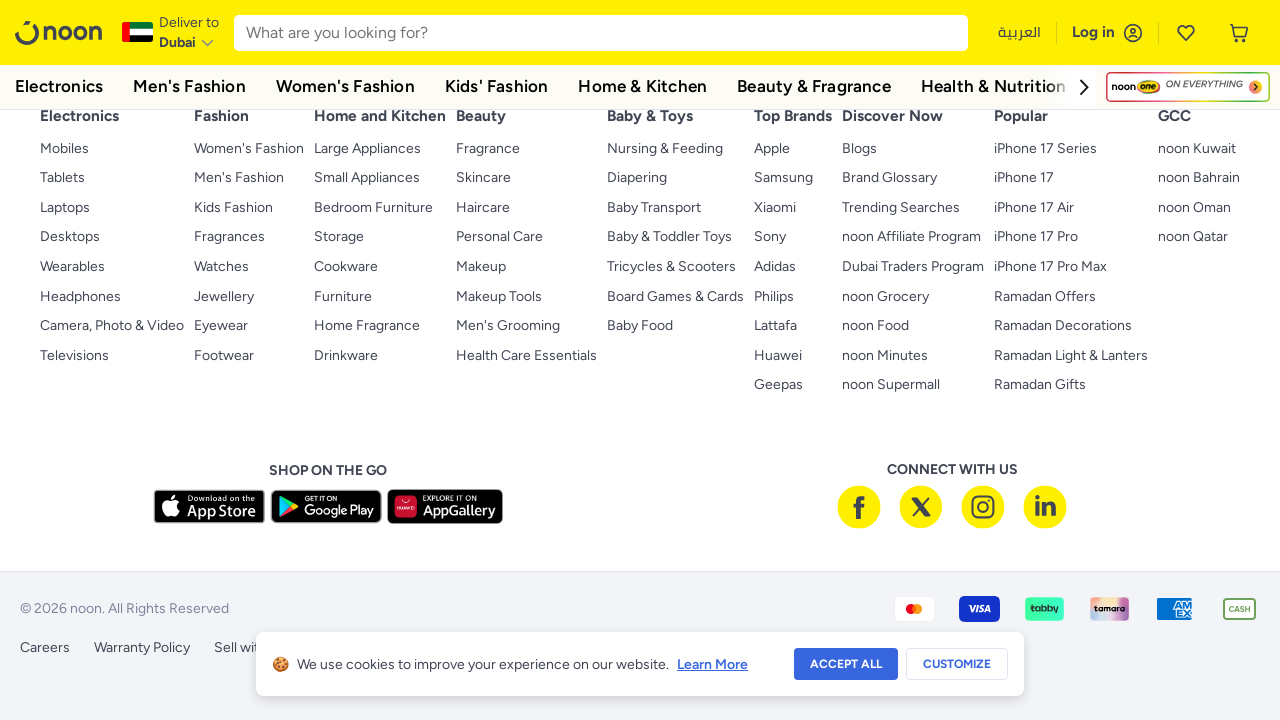

Scrolled up page section 1/10
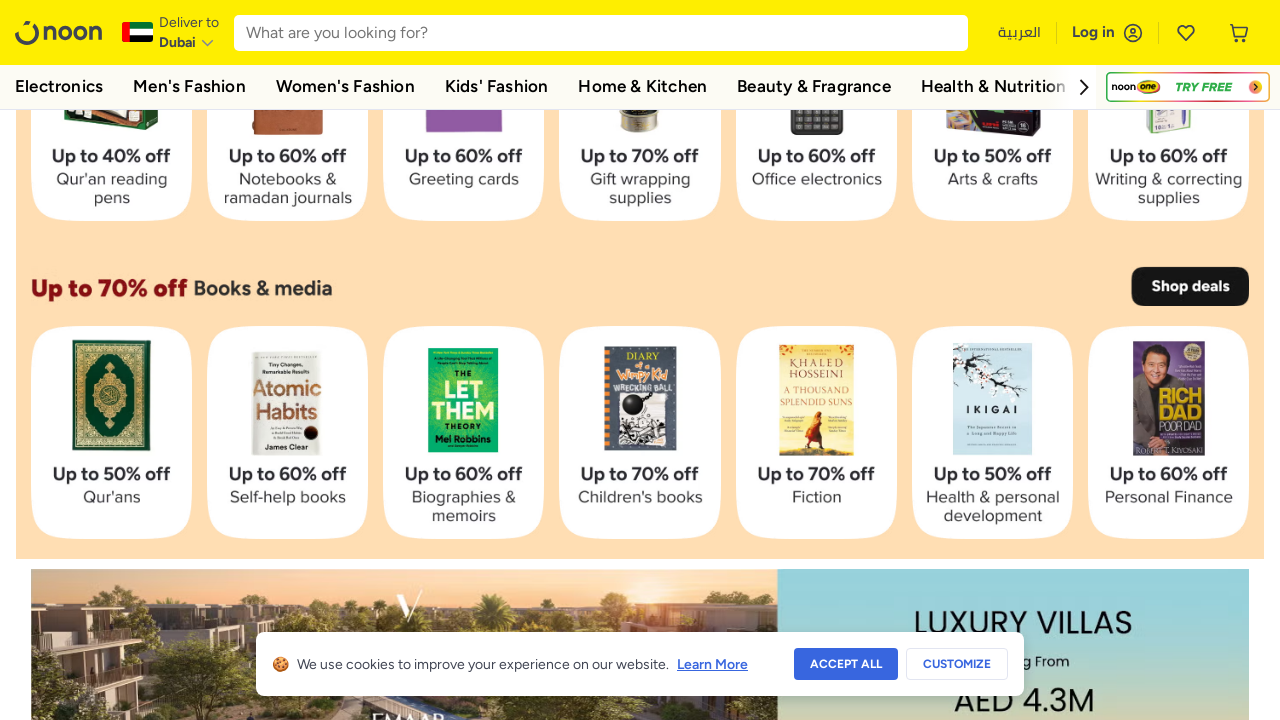

Scrolled up page section 2/10
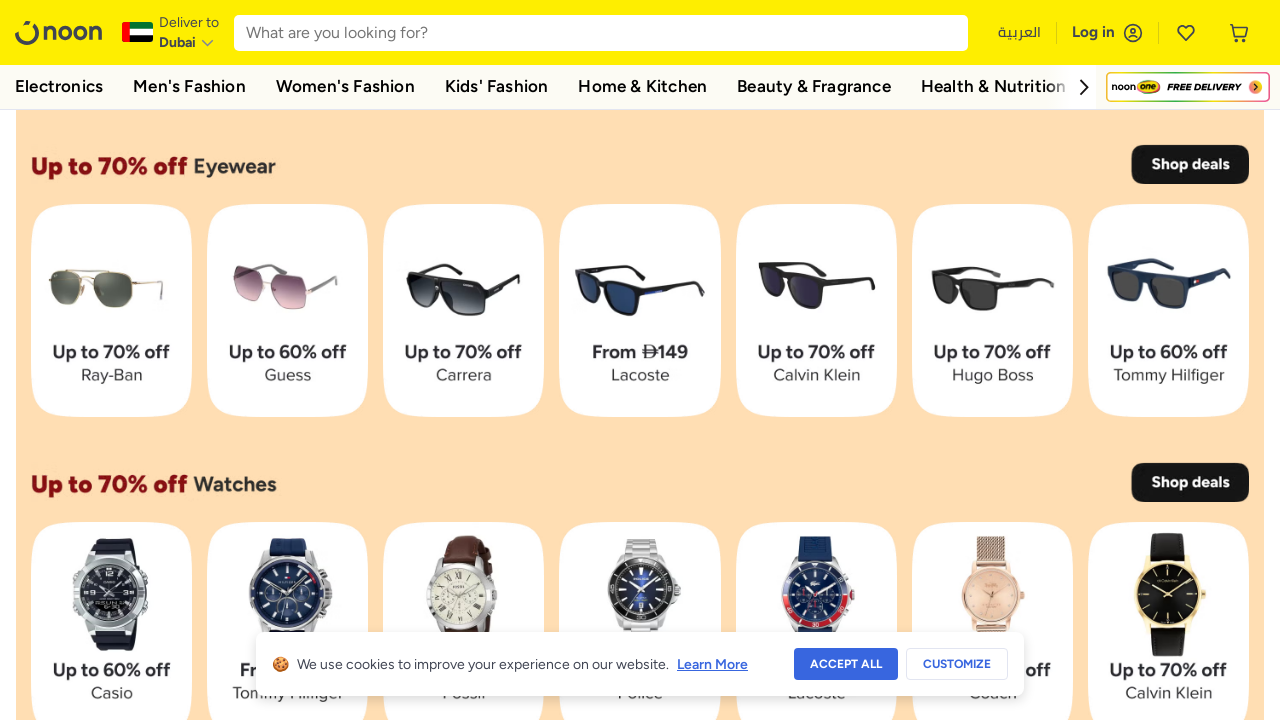

Scrolled up page section 3/10
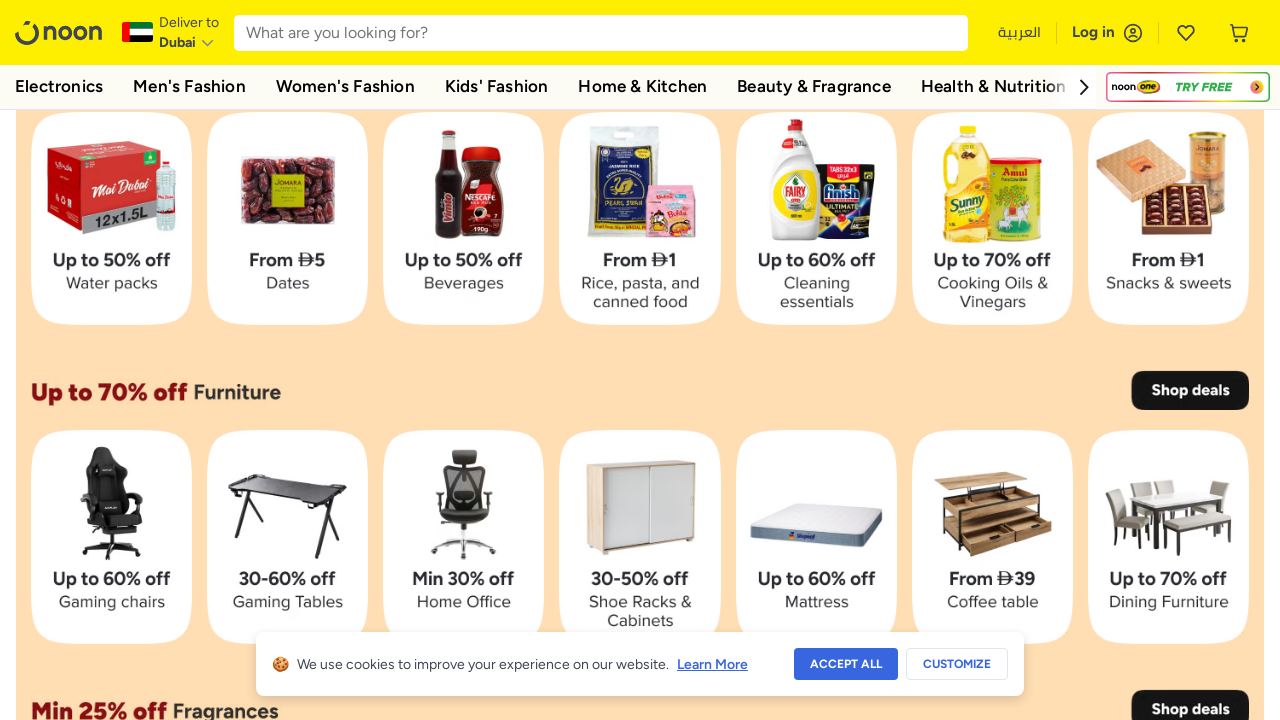

Scrolled up page section 4/10
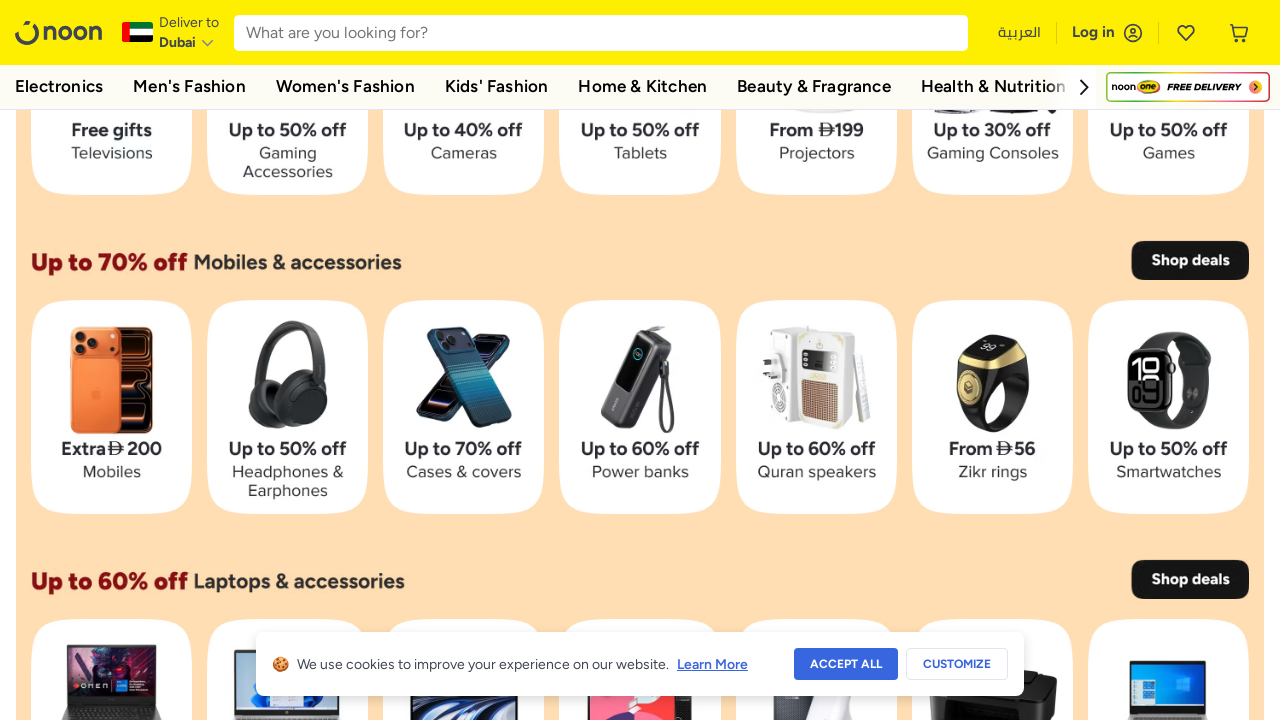

Scrolled up page section 5/10
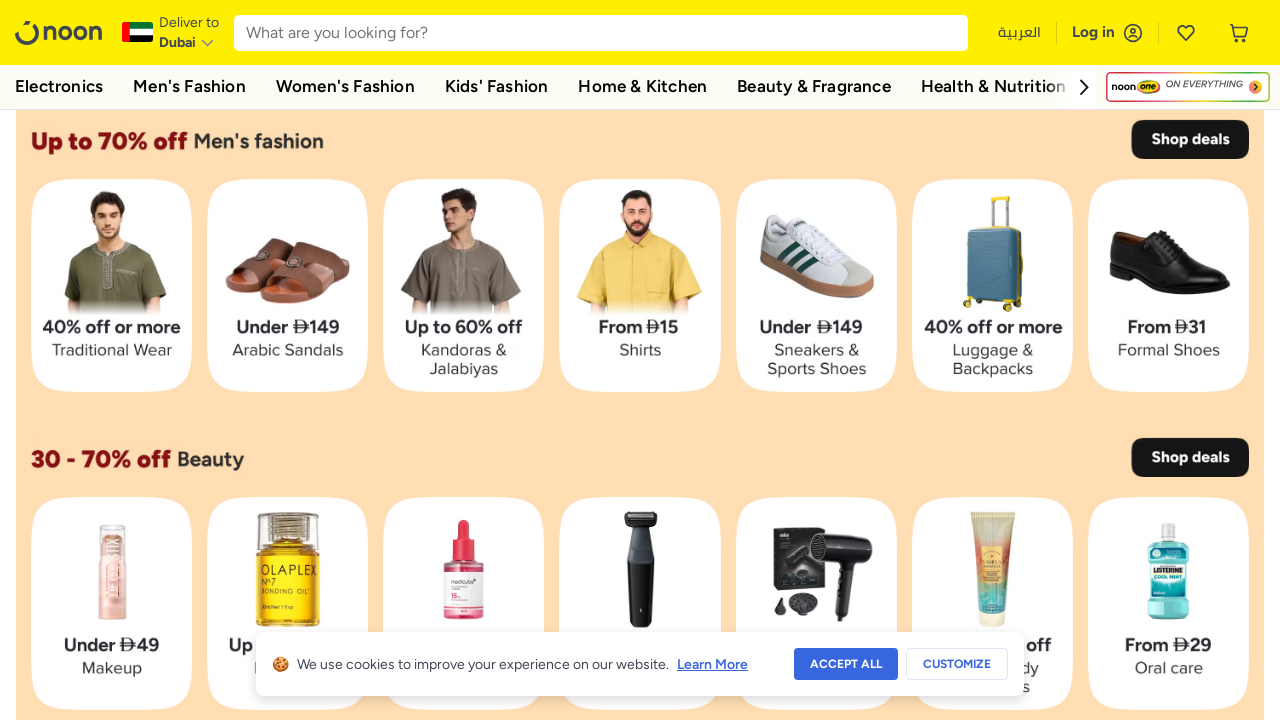

Scrolled up page section 6/10
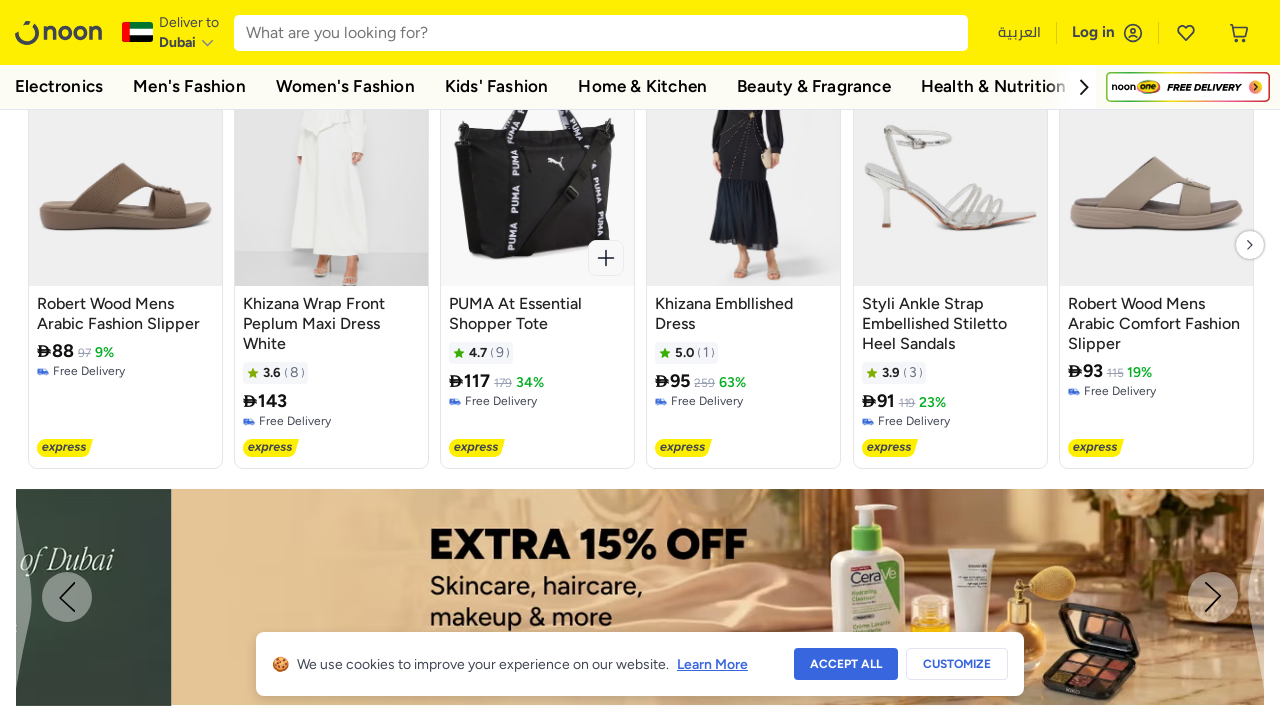

Scrolled up page section 7/10
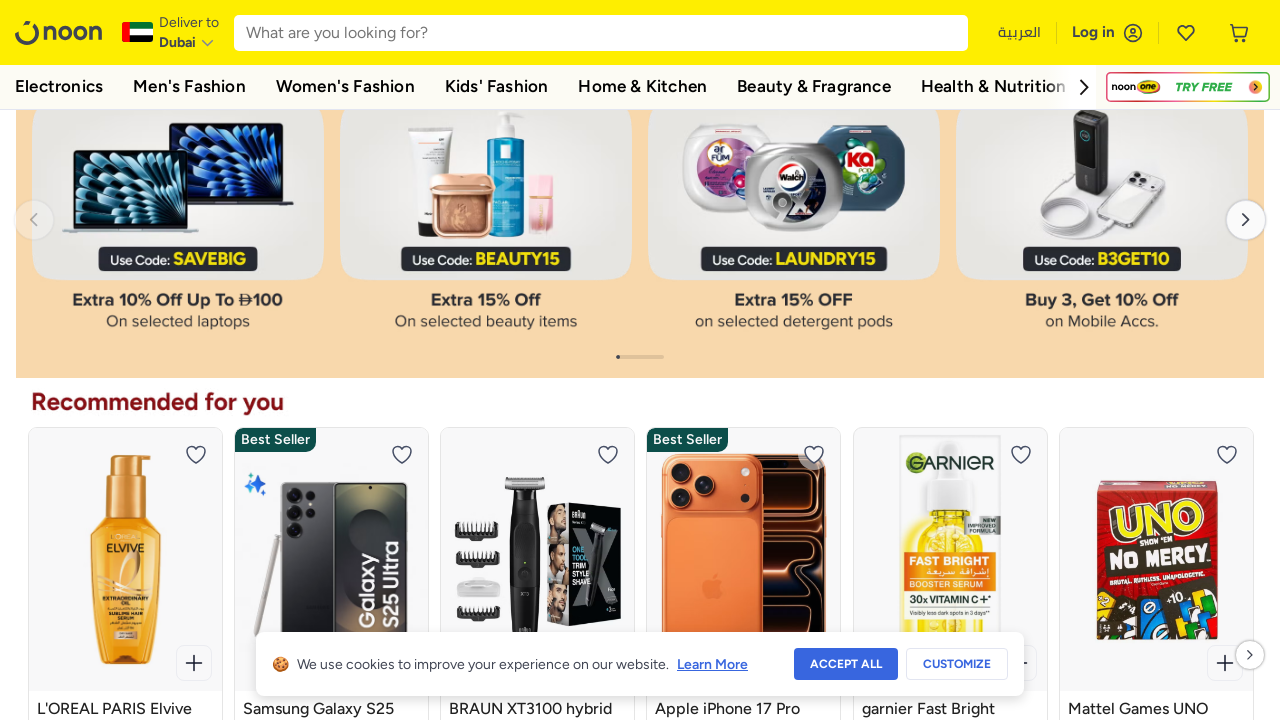

Scrolled up page section 8/10
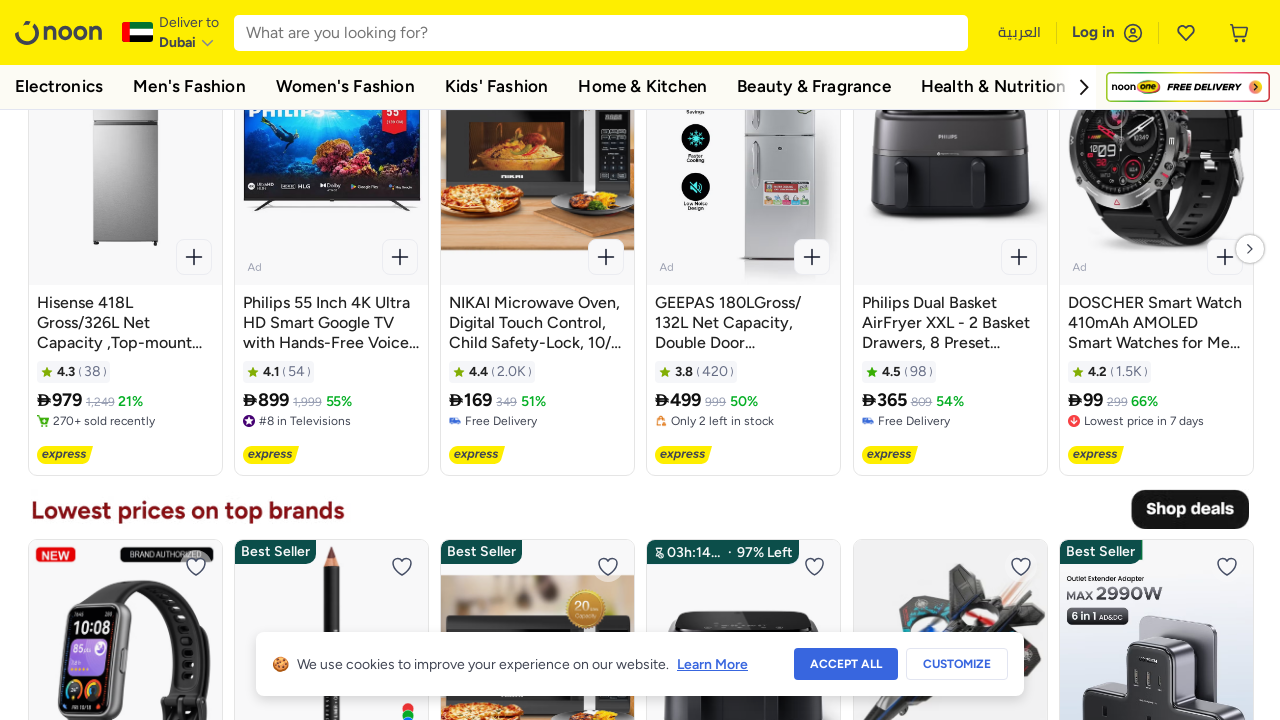

Scrolled up page section 9/10
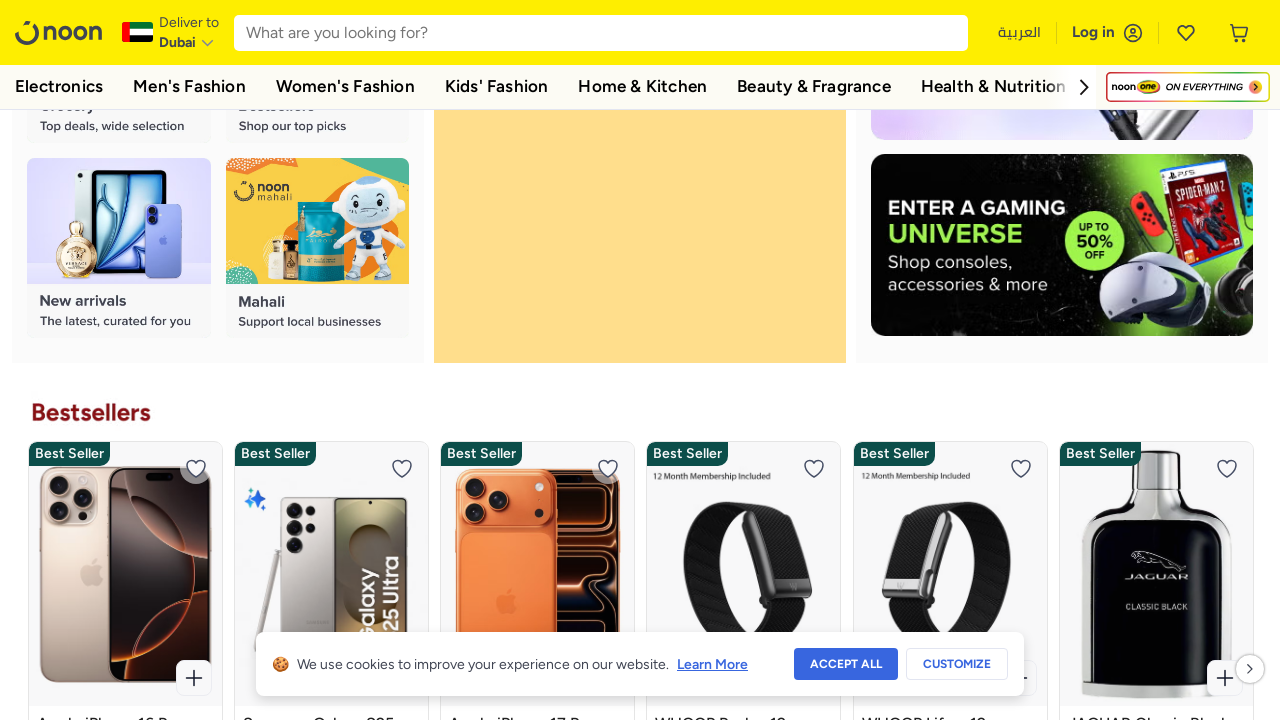

Scrolled up page section 10/10
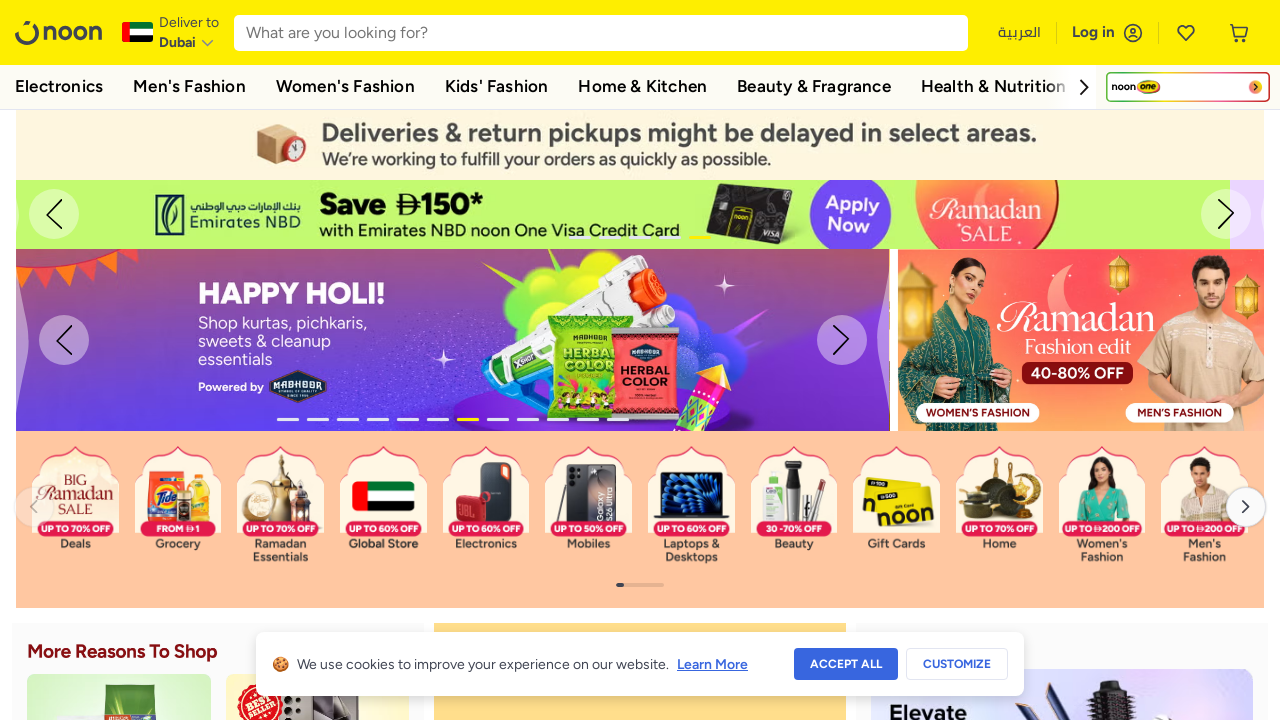

Waited 2 seconds after scrolling up
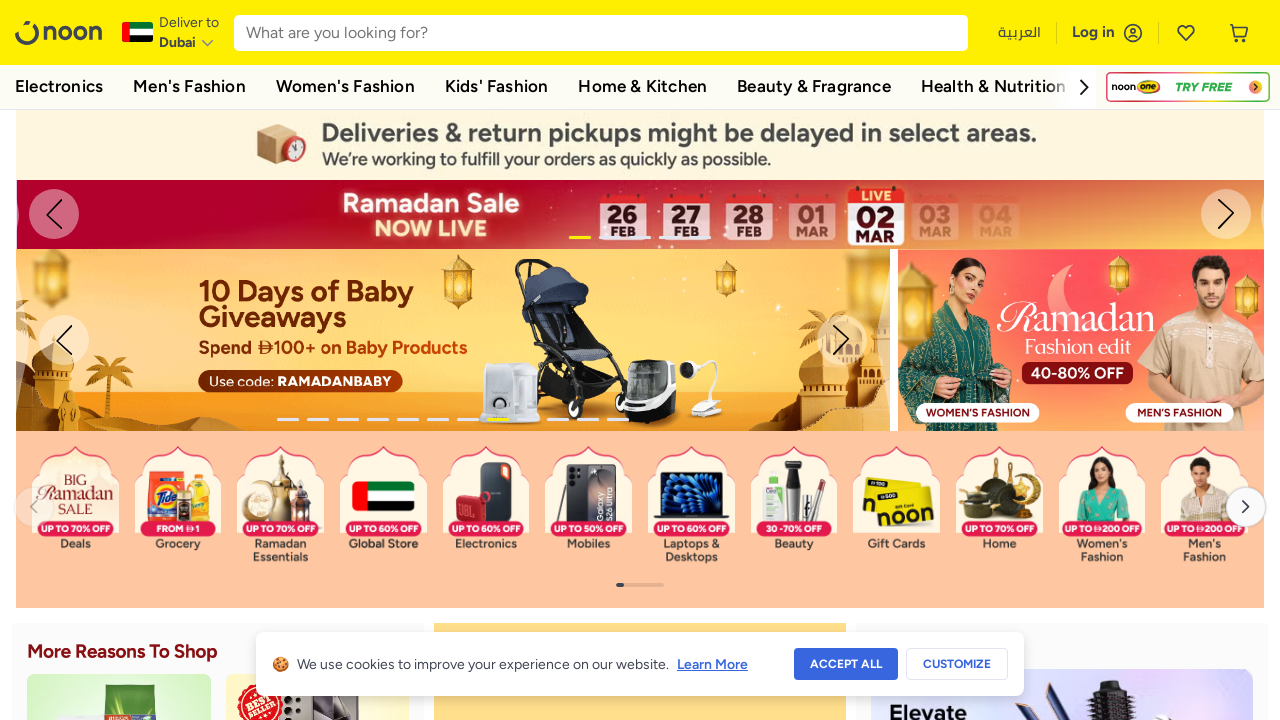

Scrolled down 300px at the end
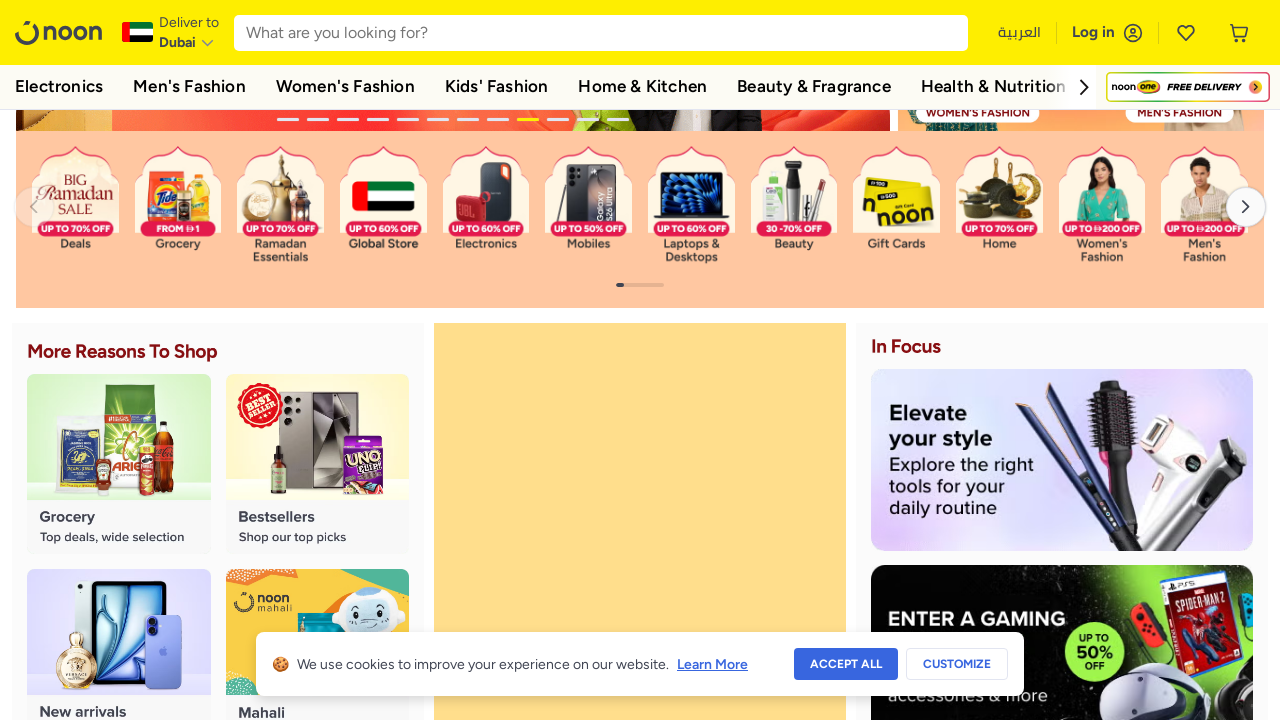

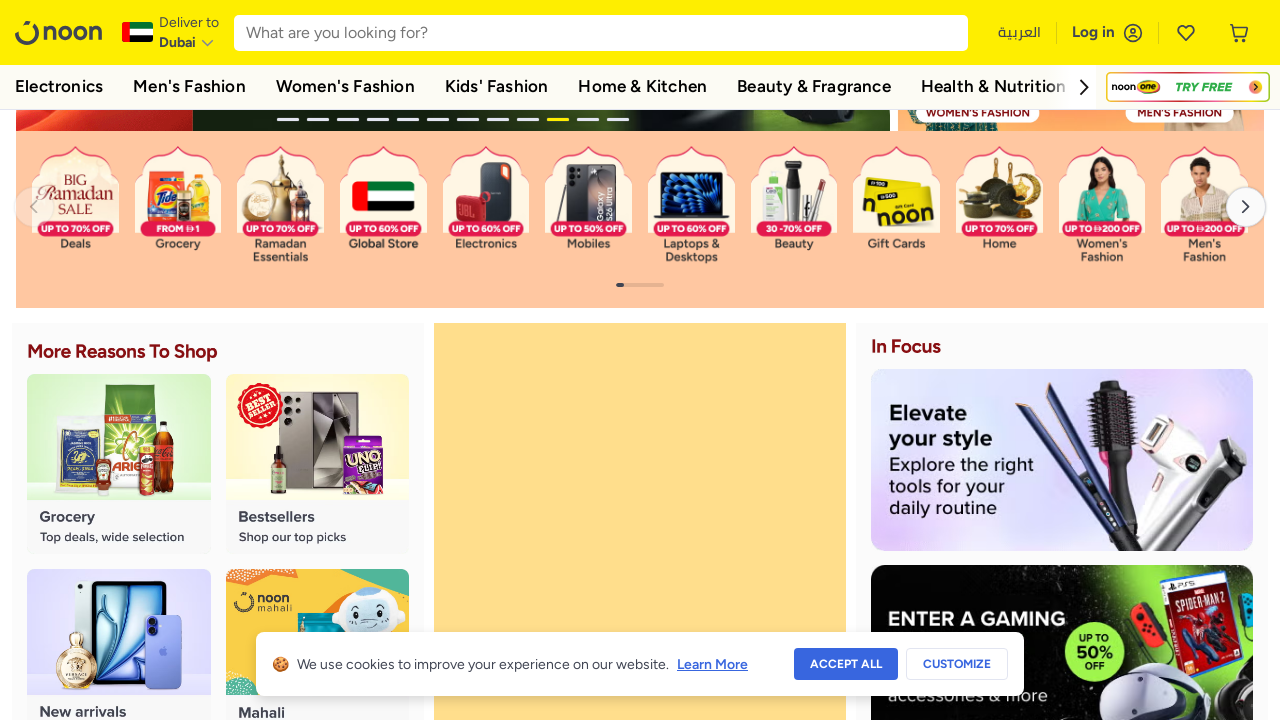